Tests an interactive form by reading a hidden value from an image attribute, computing a mathematical result, filling in the answer, selecting checkbox and radio button options, and submitting the form.

Starting URL: http://suninjuly.github.io/get_attribute.html

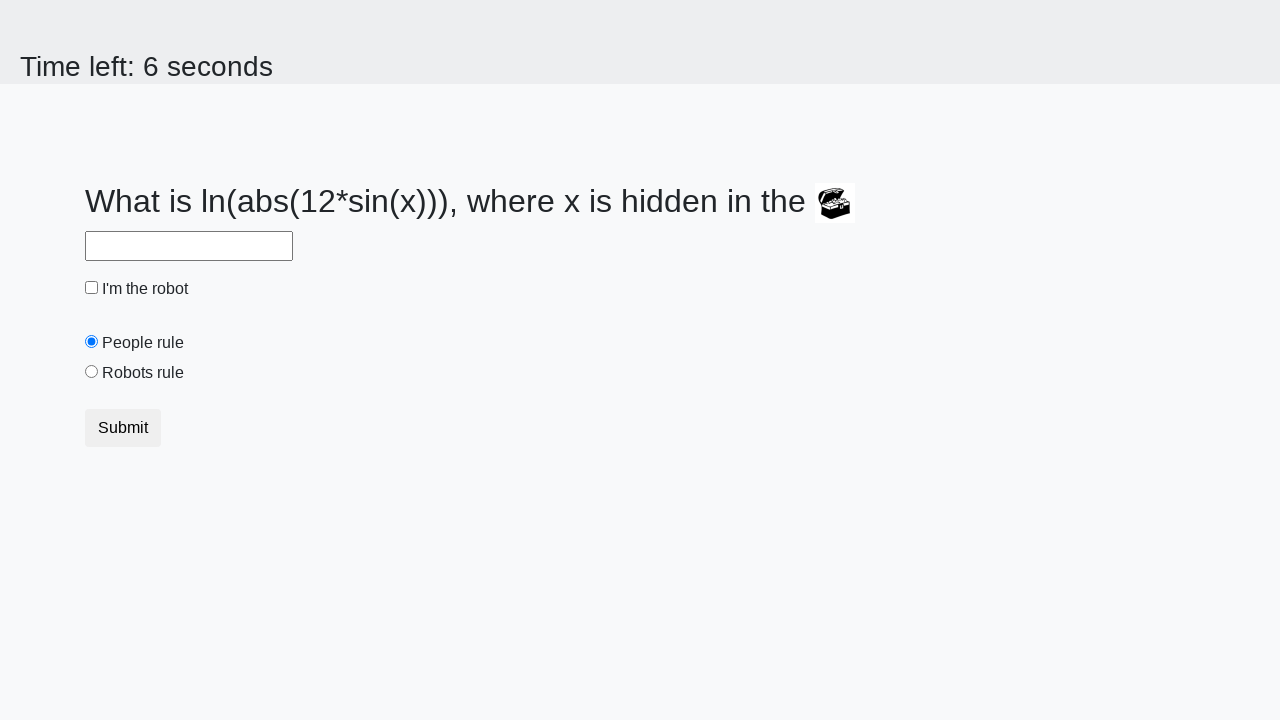

Retrieved hidden value from treasure image's valuex attribute
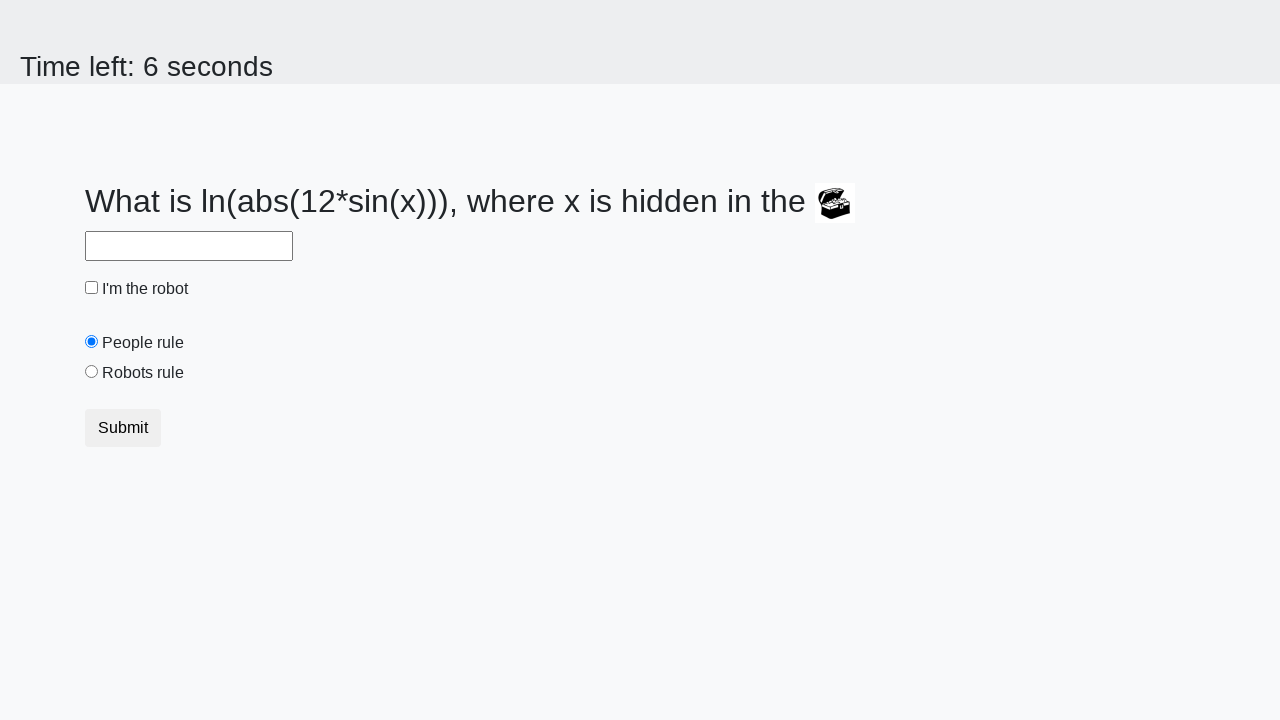

Calculated mathematical result using the hidden value
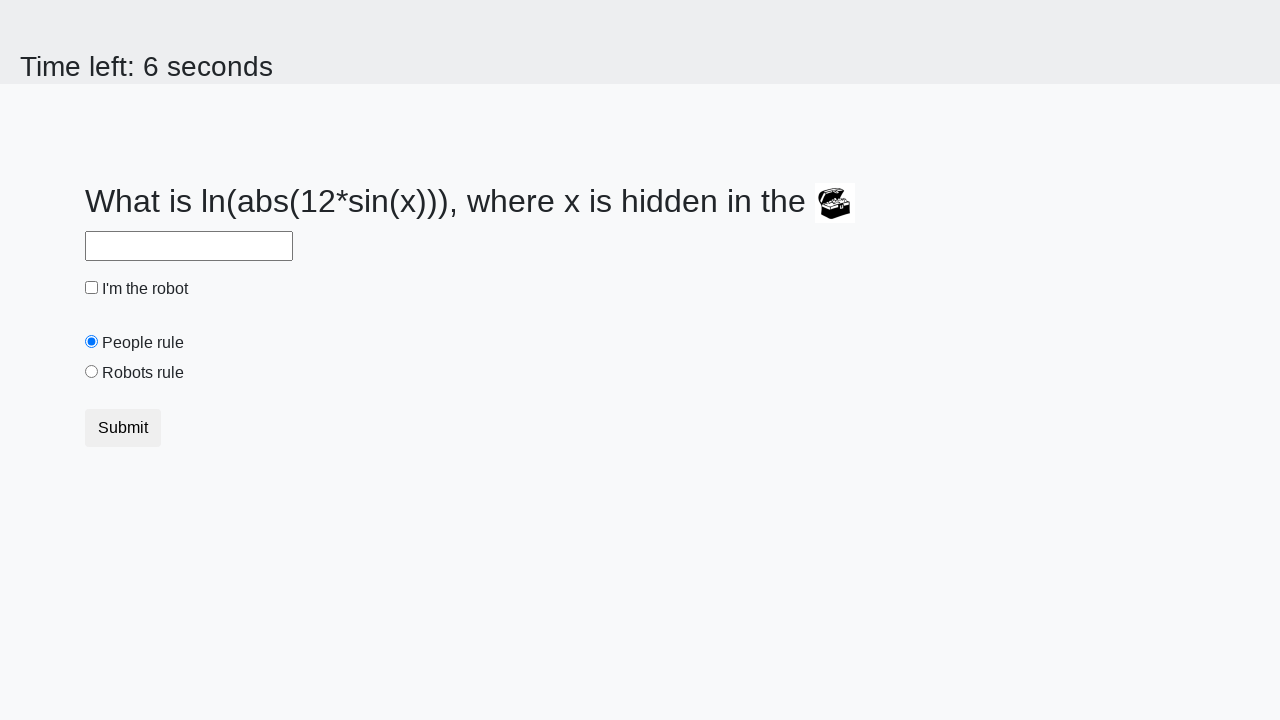

Filled answer field with calculated result on #answer
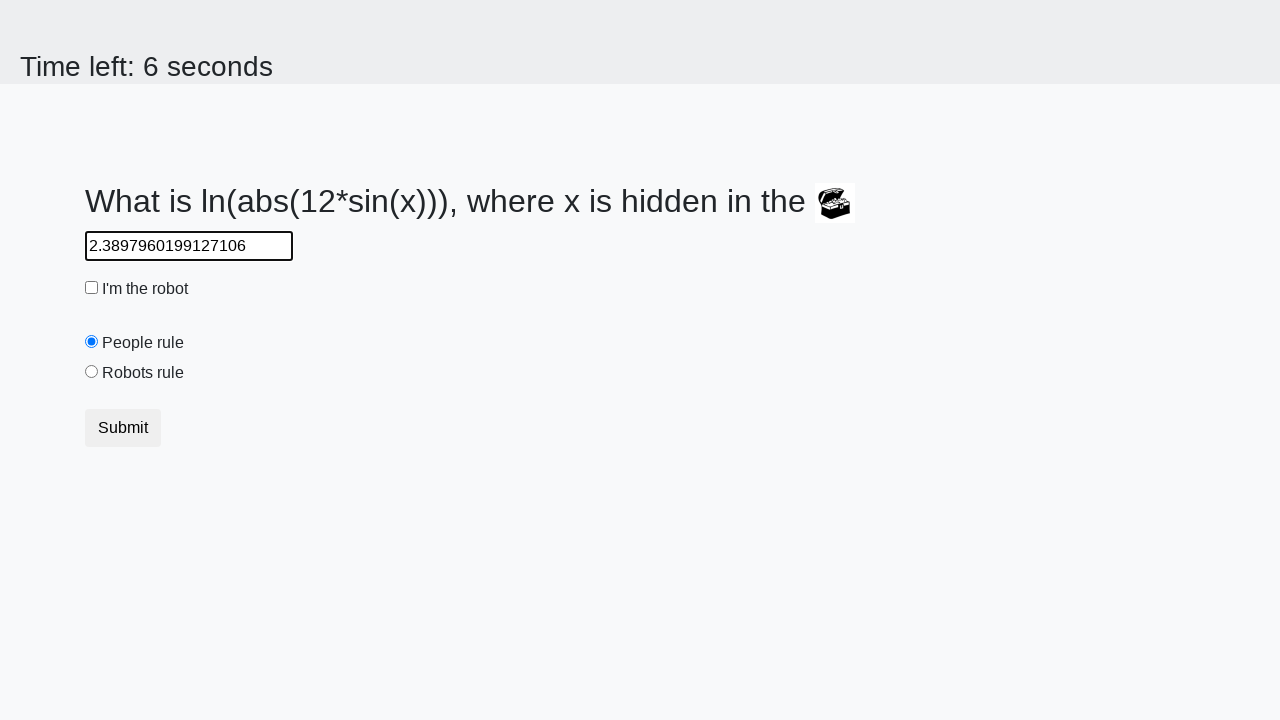

Checked the 'I'm the robot' checkbox at (92, 288) on #robotCheckbox
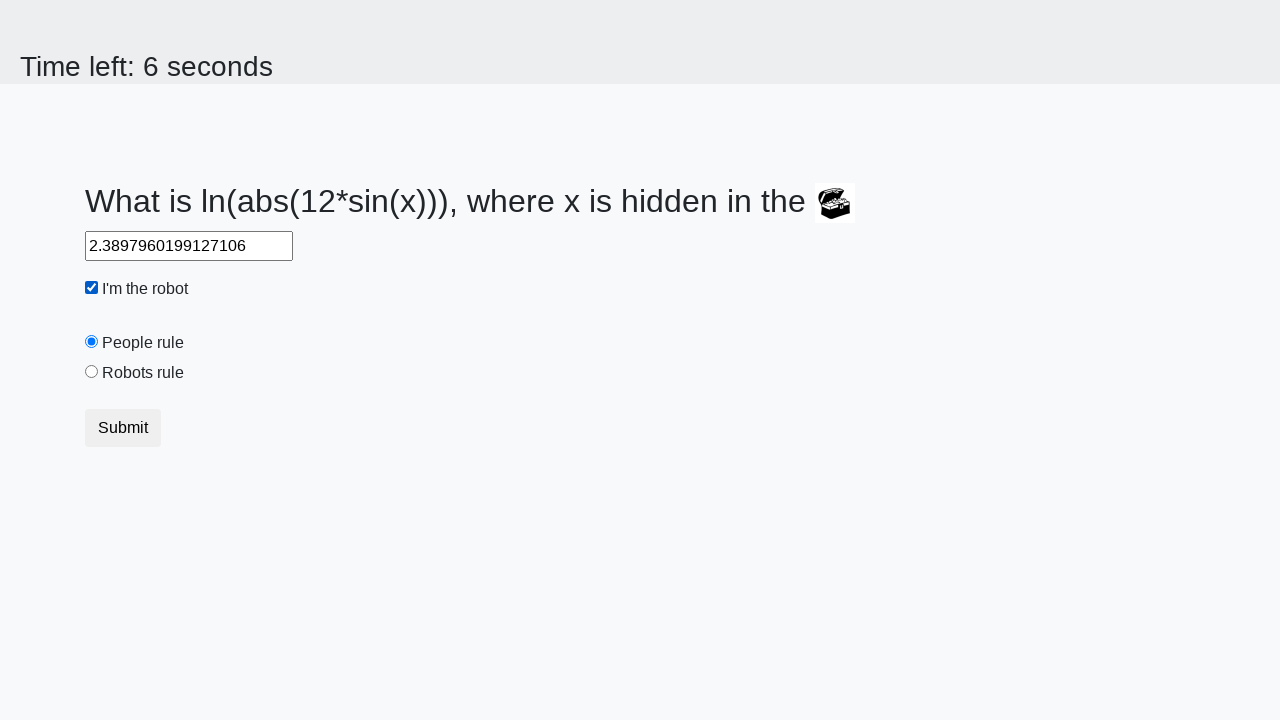

Selected 'Robots rule!' radio button at (92, 372) on #robotsRule
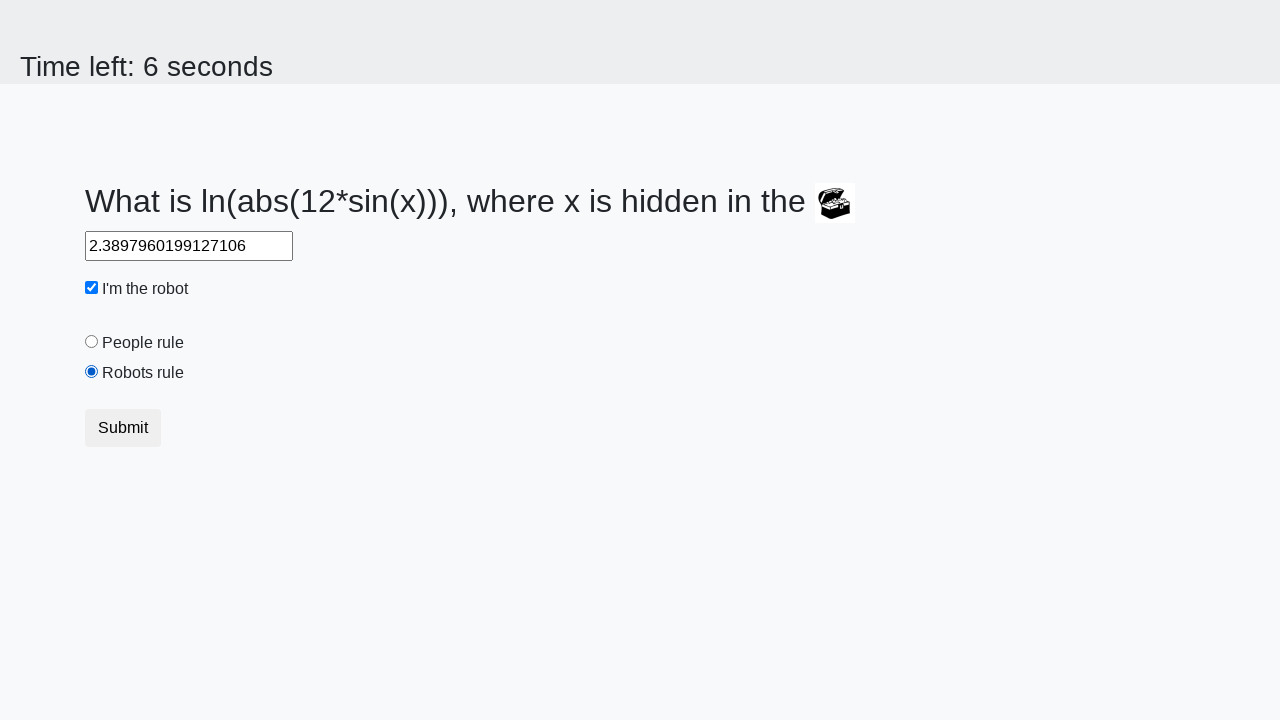

Clicked Submit button to submit the form at (123, 428) on button.btn
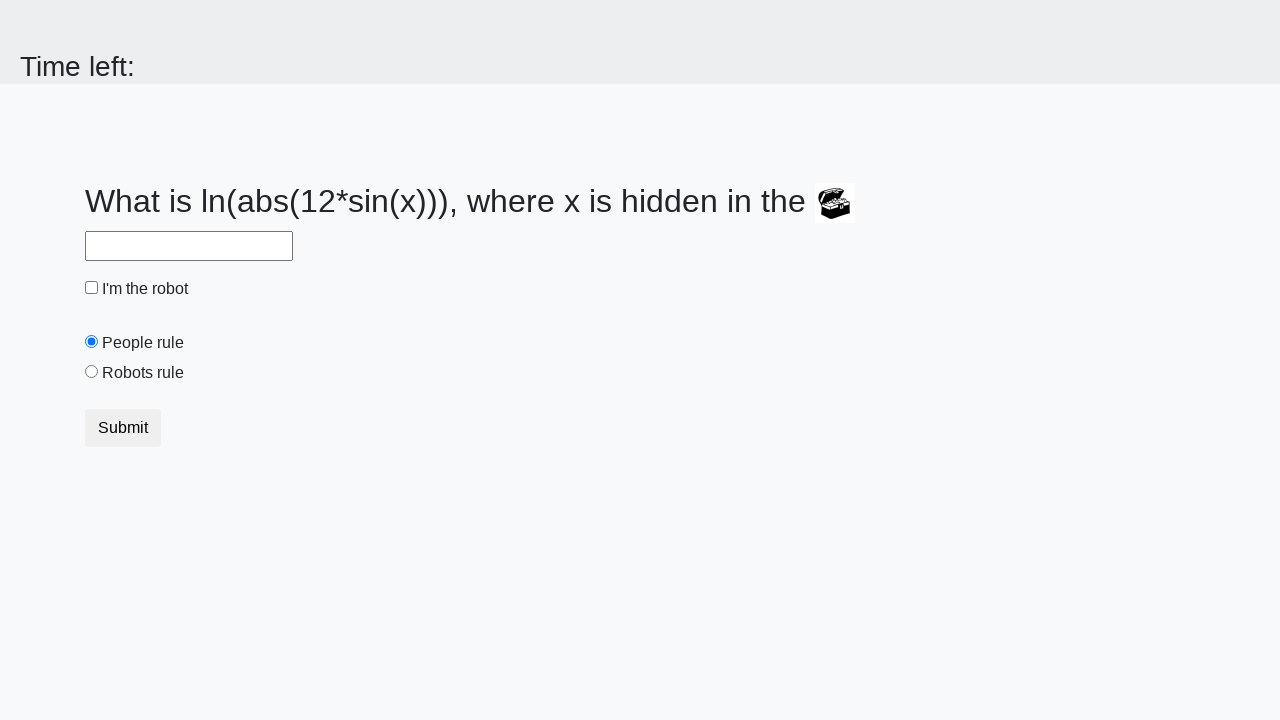

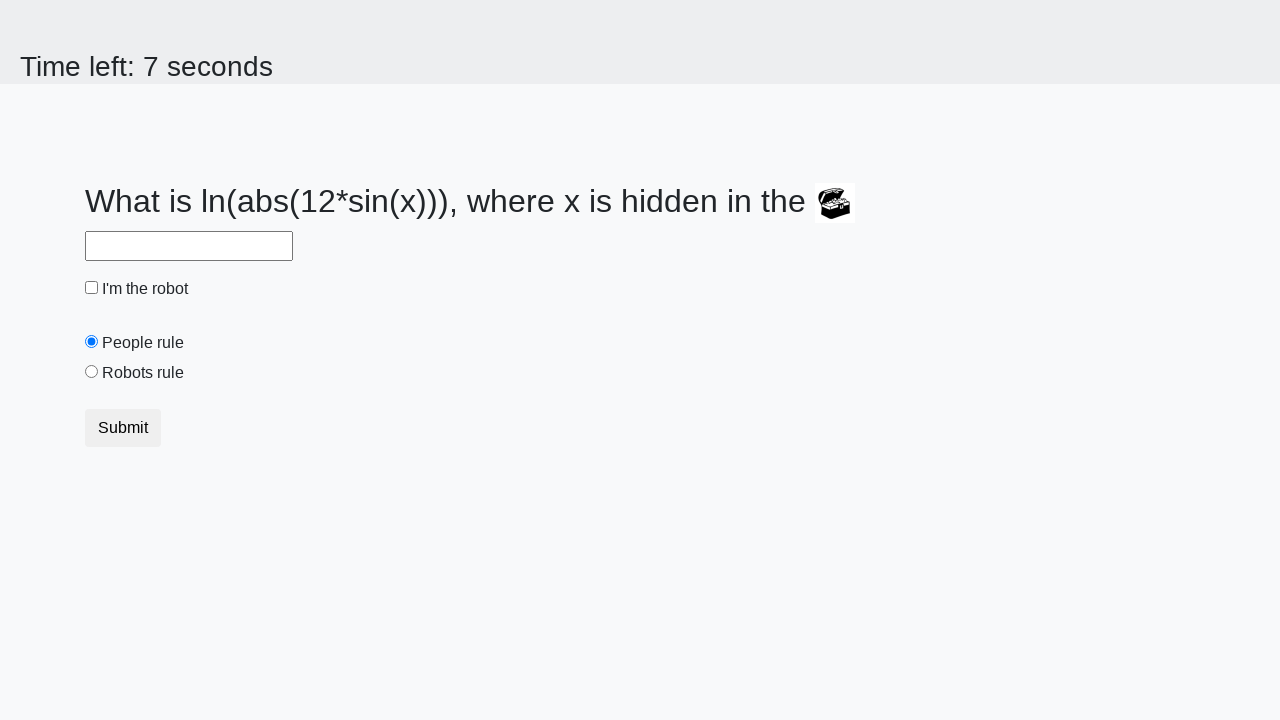